Tests an explicit wait scenario where the script waits for a price element to show '100', then clicks a book button, calculates a mathematical result based on an input value, enters the answer, and submits the solution.

Starting URL: http://suninjuly.github.io/explicit_wait2.html

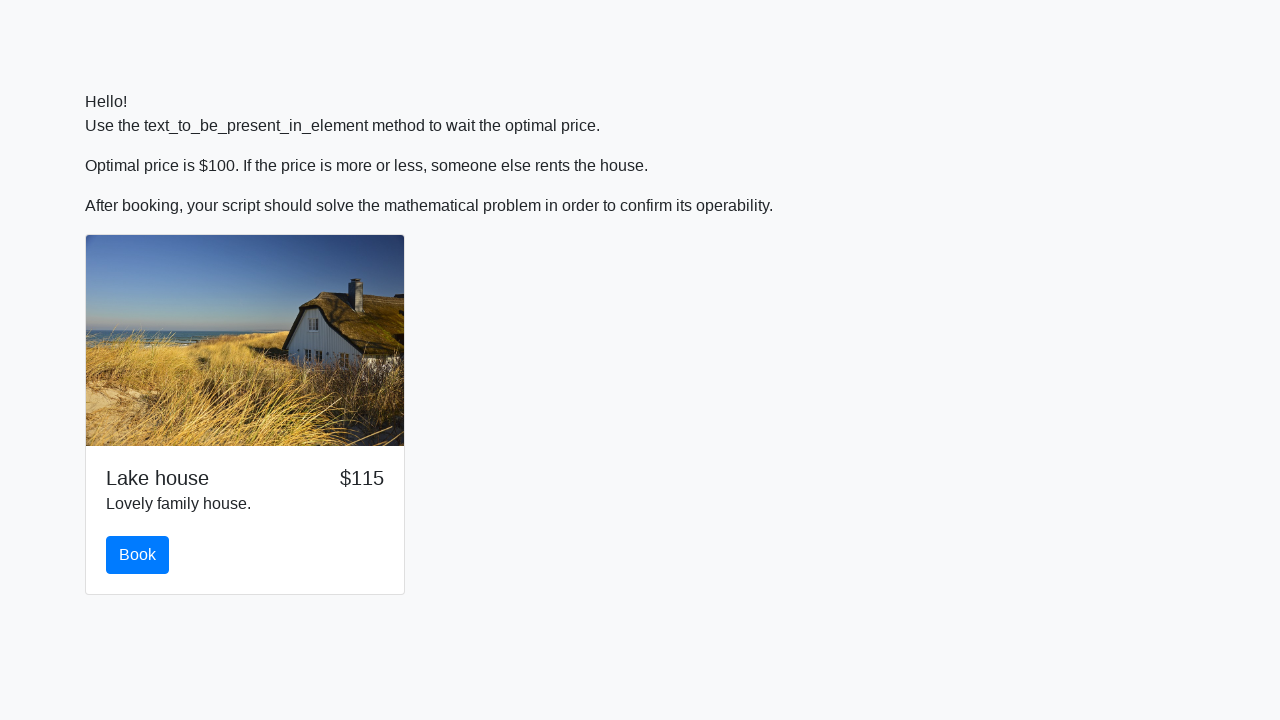

Waited for price element to display '100'
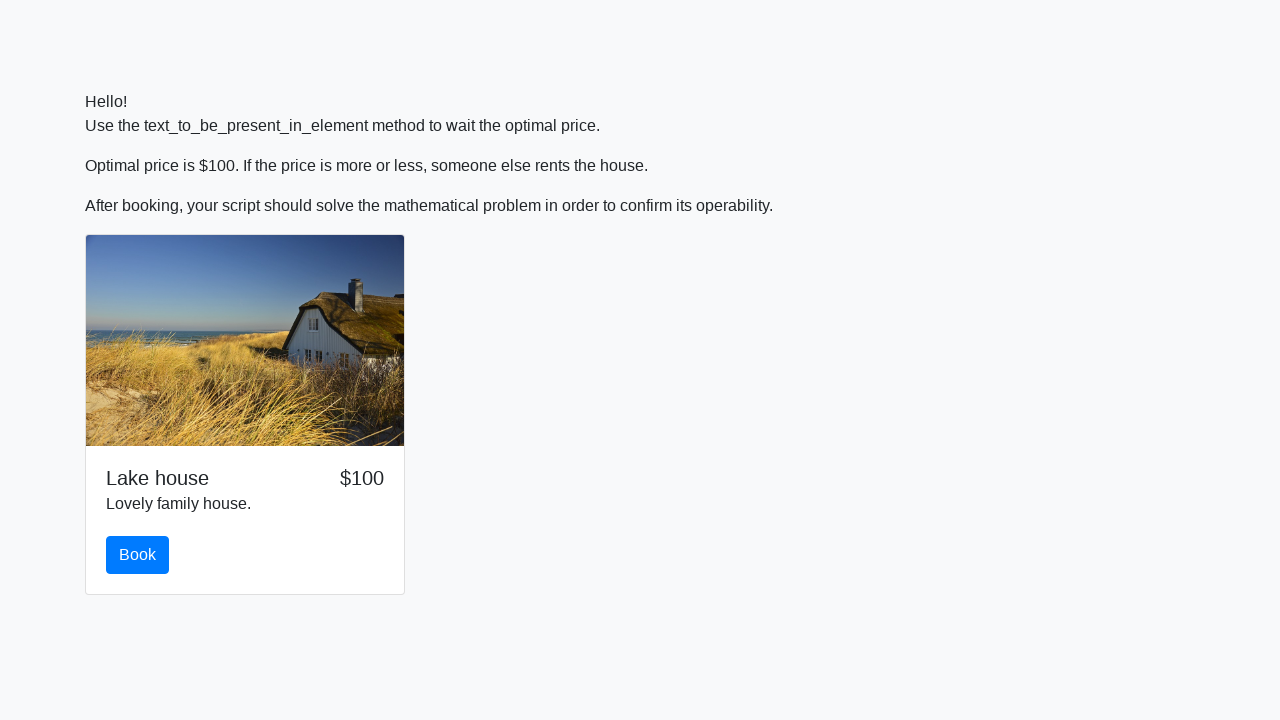

Clicked the book button at (138, 555) on #book
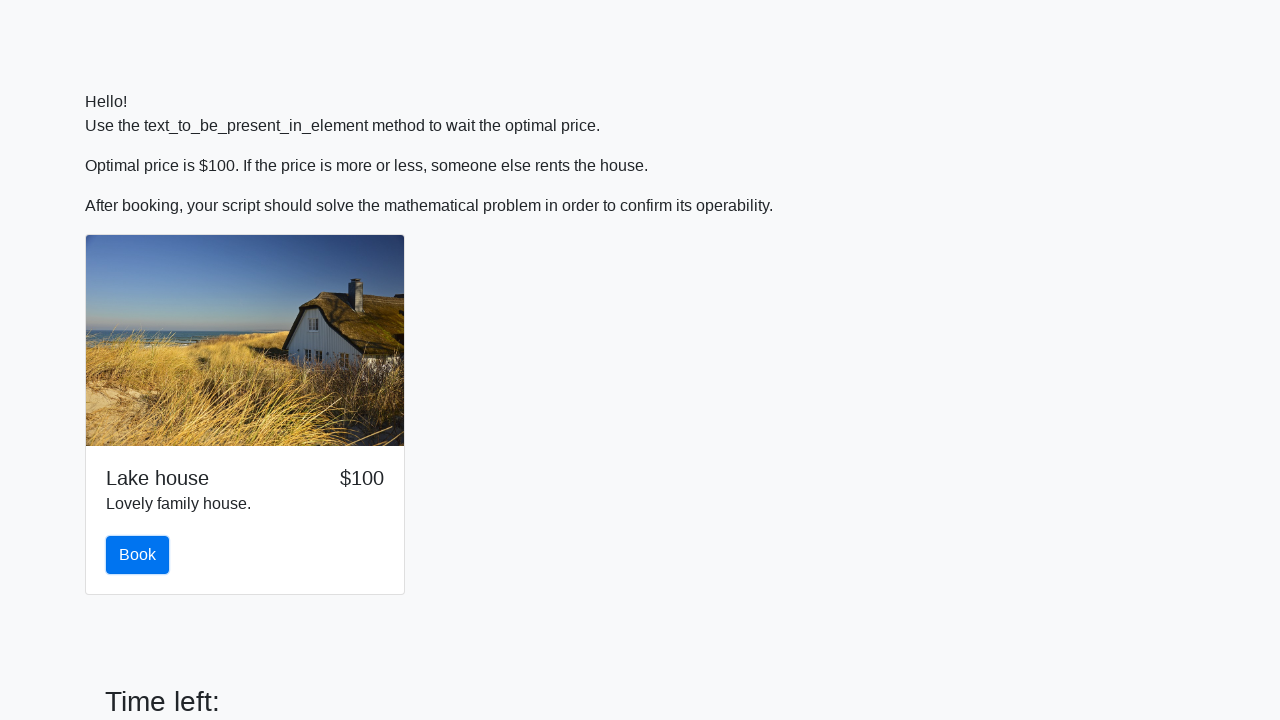

Retrieved input value: 44
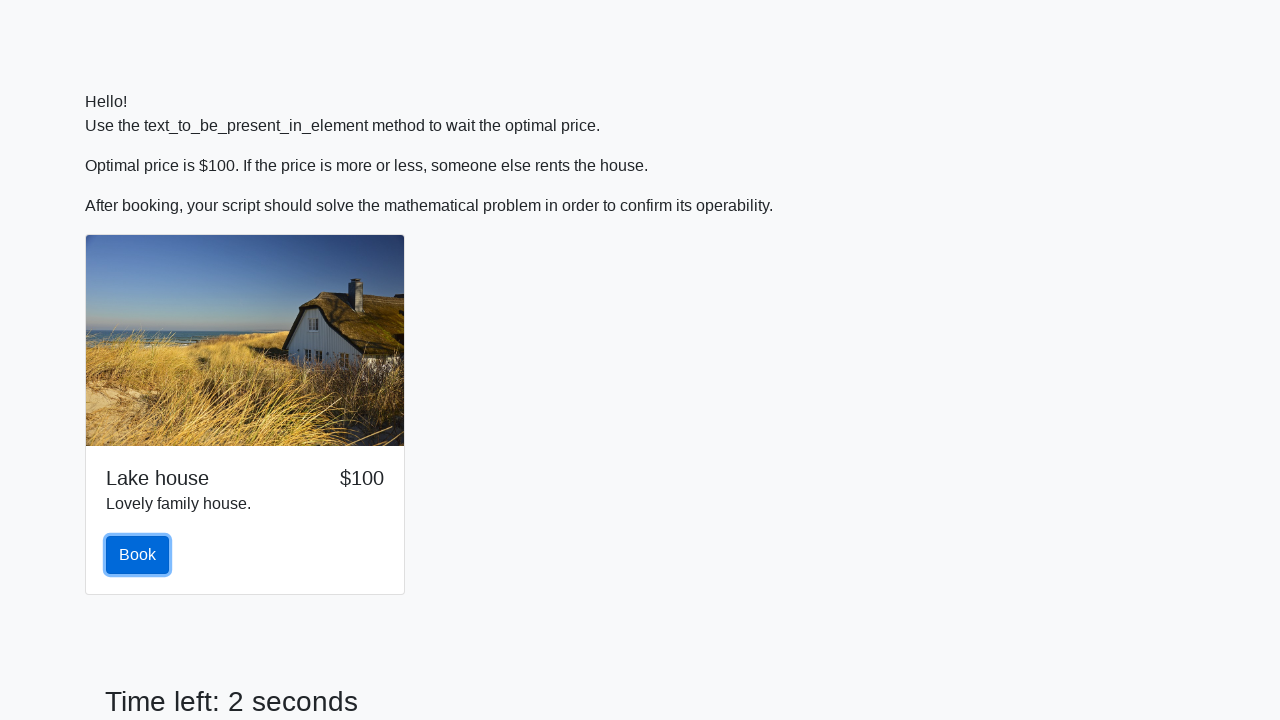

Calculated mathematical result: -1.5491752325109052
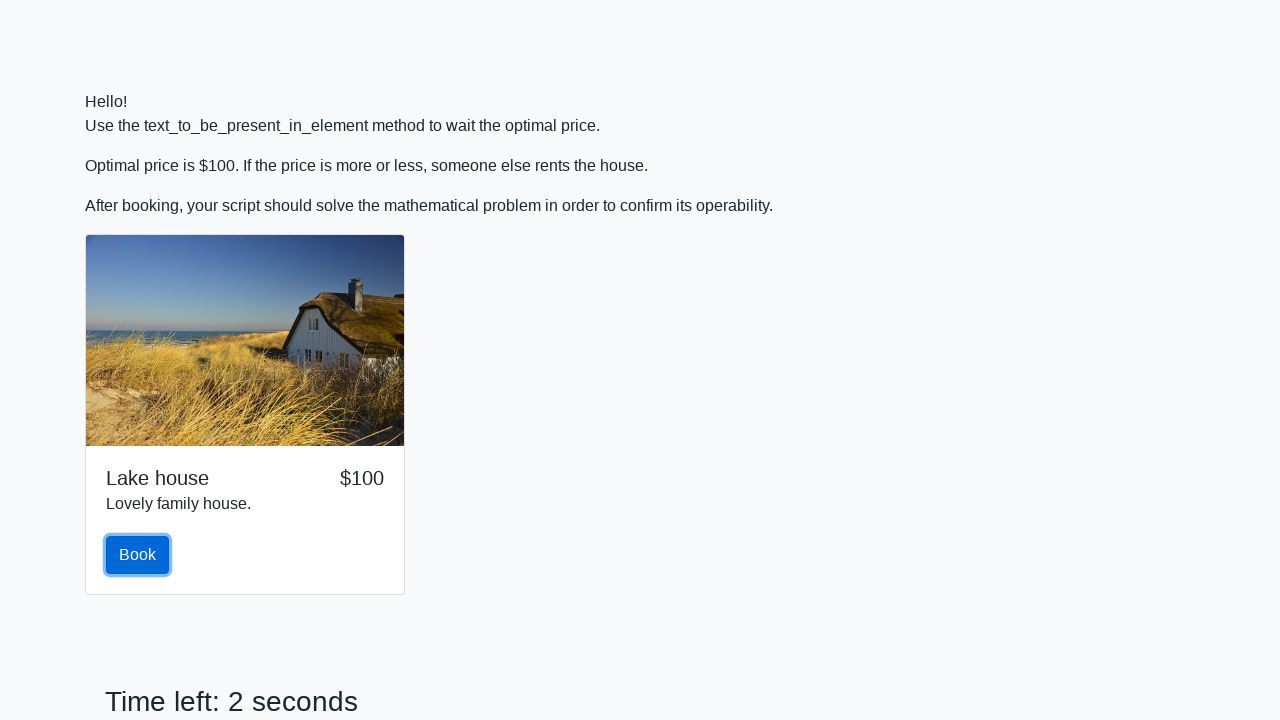

Entered calculated answer '-1.5491752325109052' into answer field on #answer
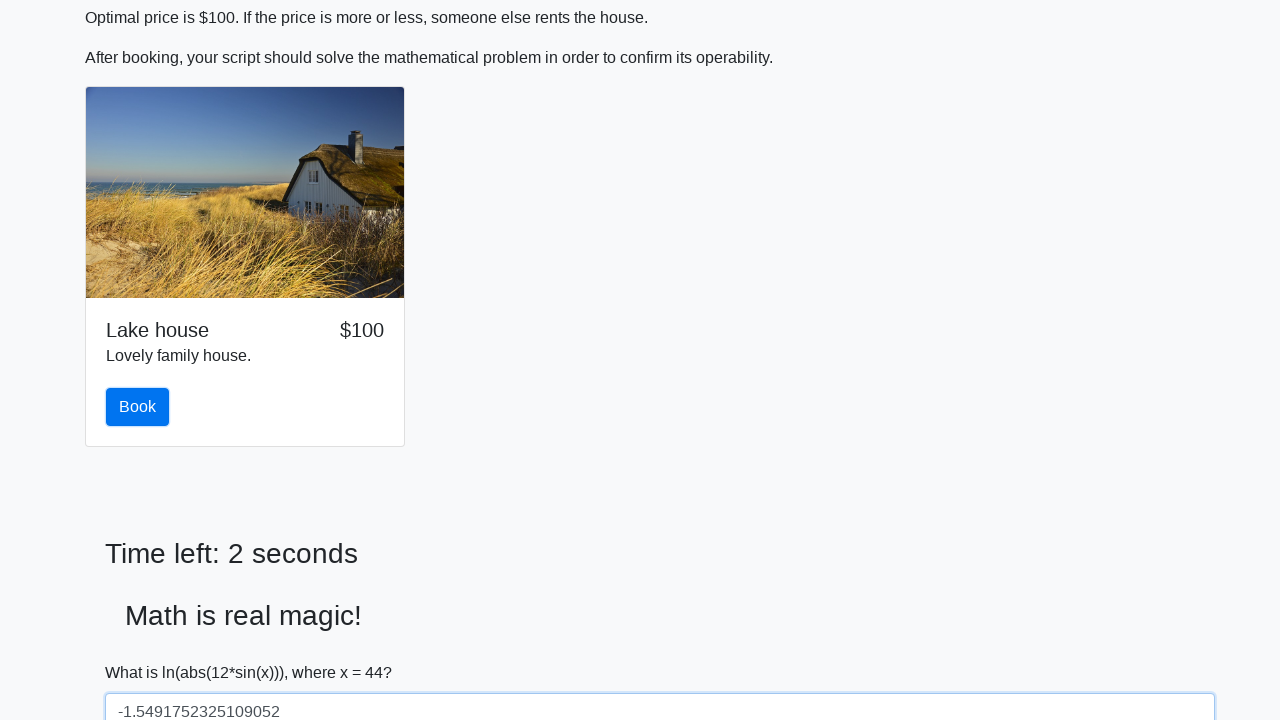

Clicked the solve button to submit the solution at (143, 651) on #solve
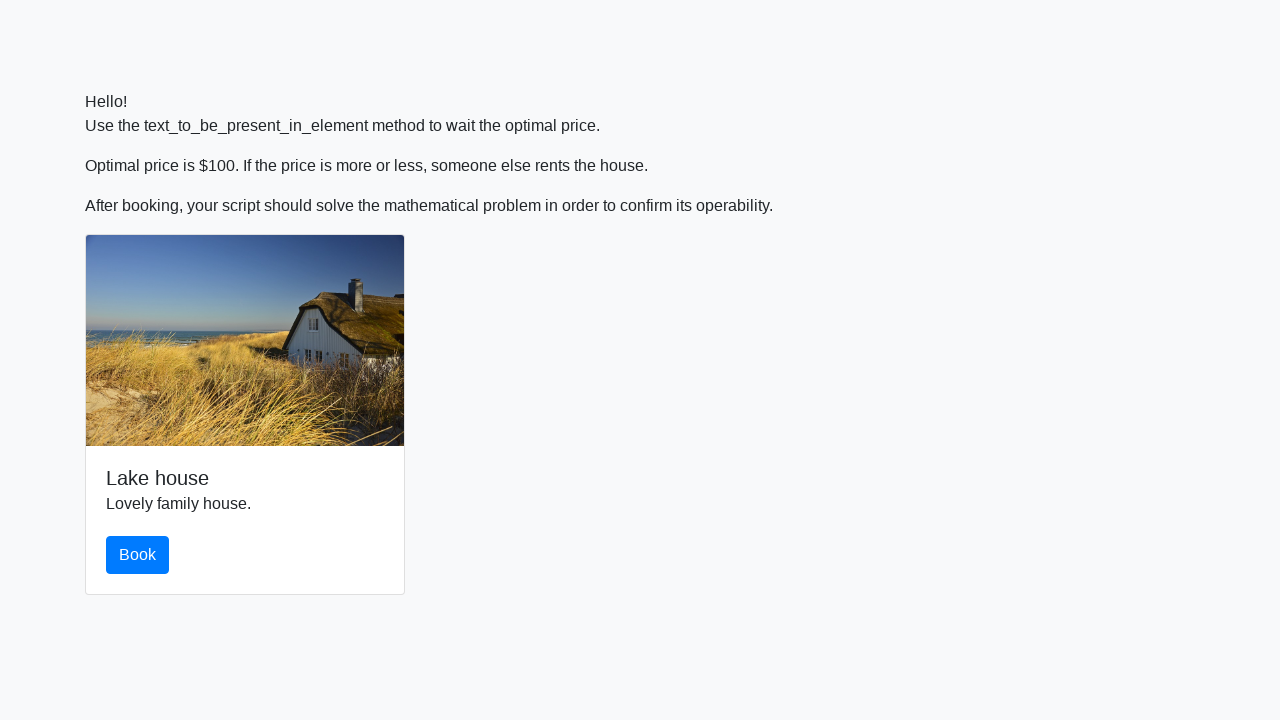

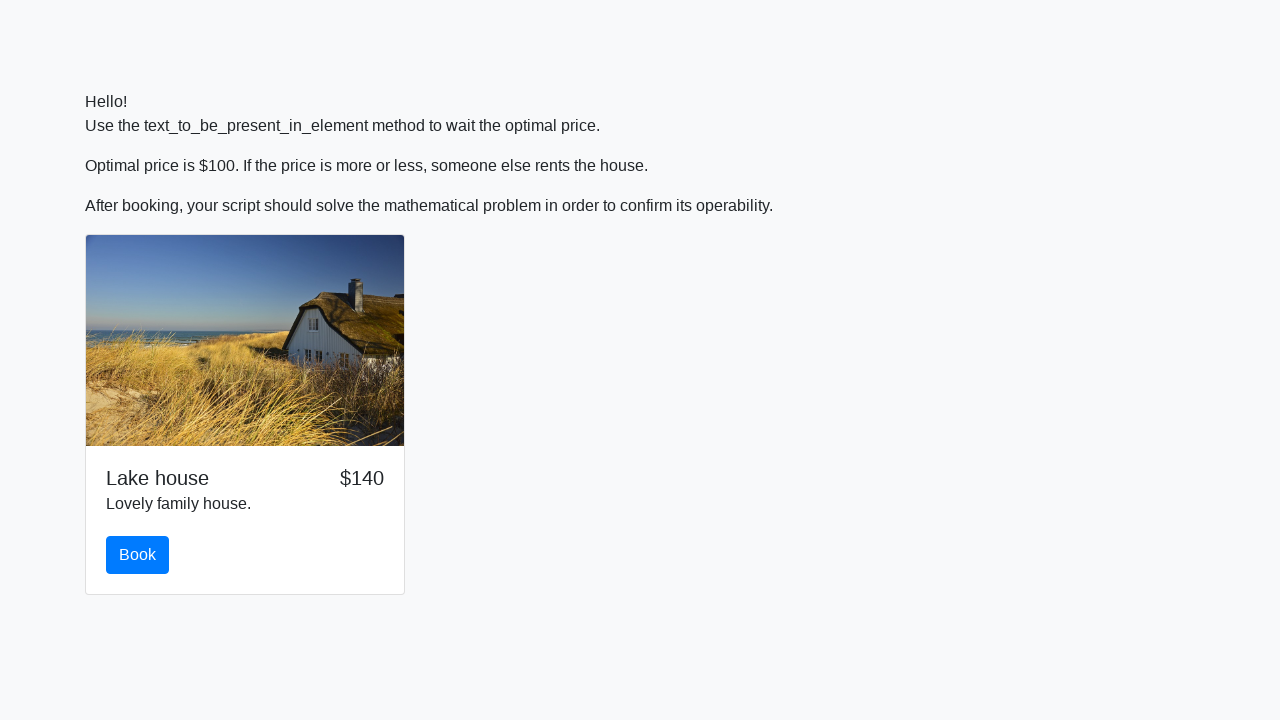